Tests confirm alert handling by entering a name, triggering a confirm alert, and dismissing it

Starting URL: https://rahulshettyacademy.com/AutomationPractice/

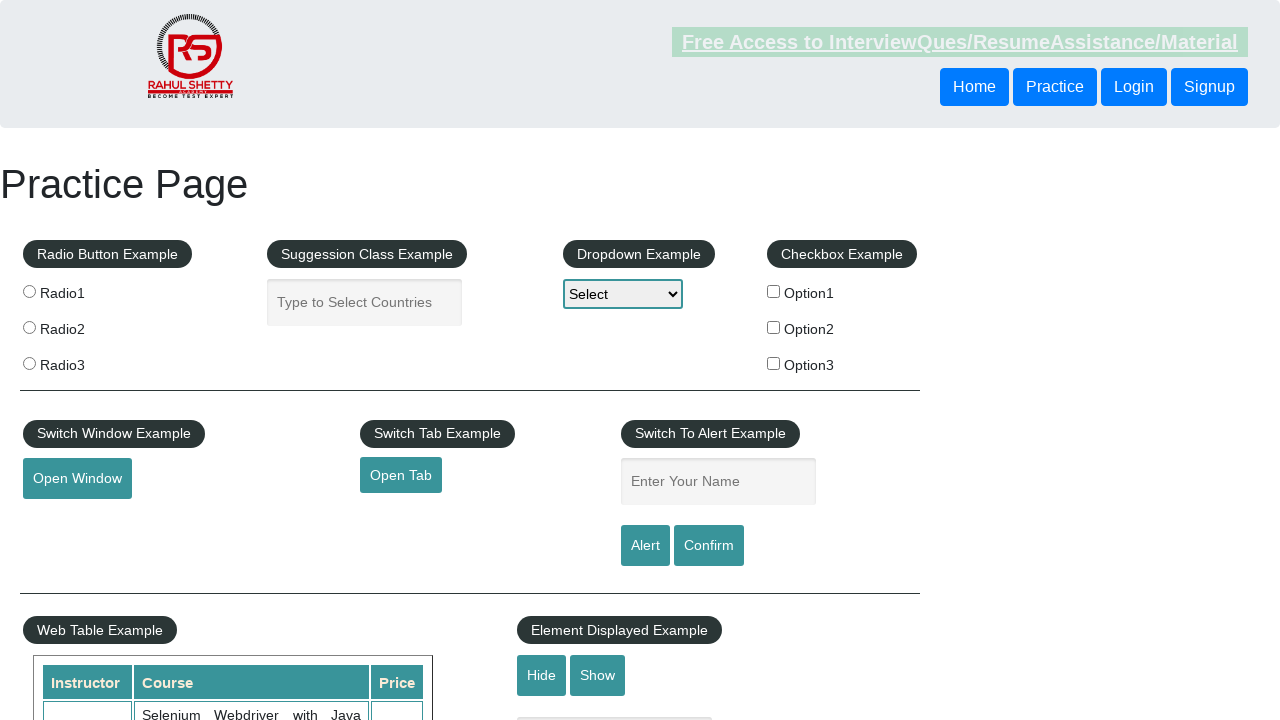

Filled name field with 'john' on #name
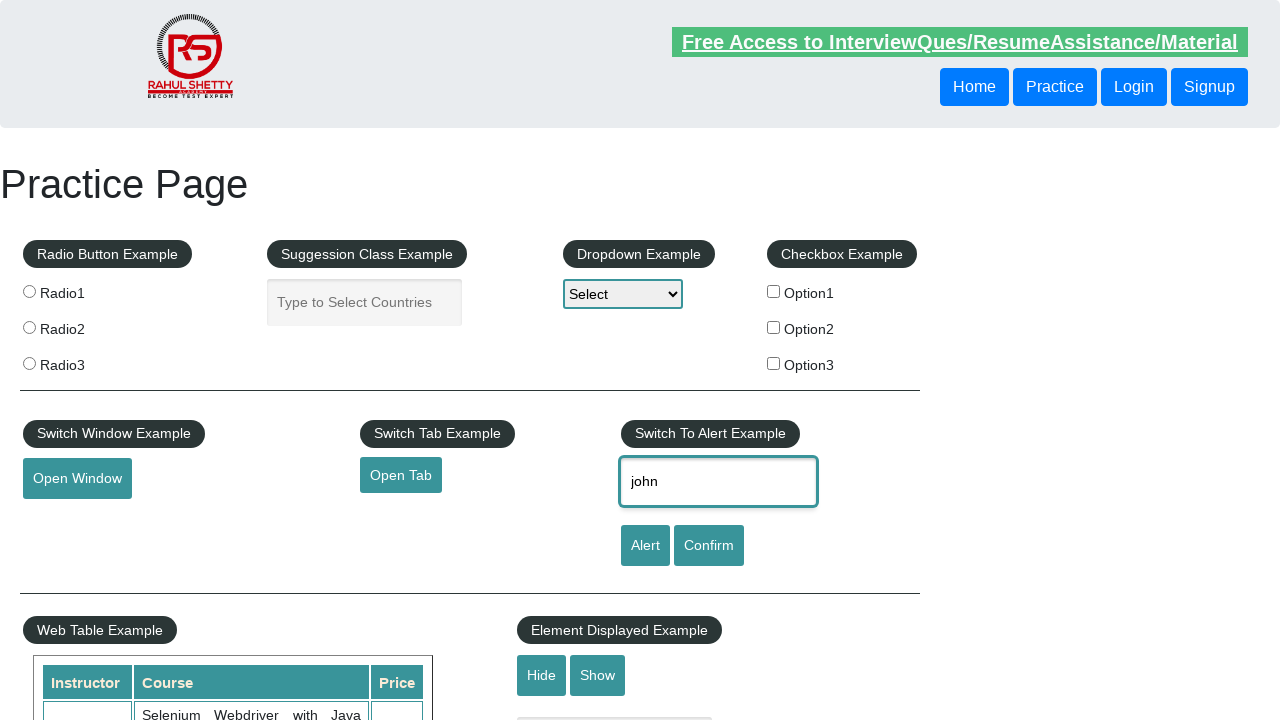

Clicked confirm button to trigger confirm alert at (709, 546) on #confirmbtn
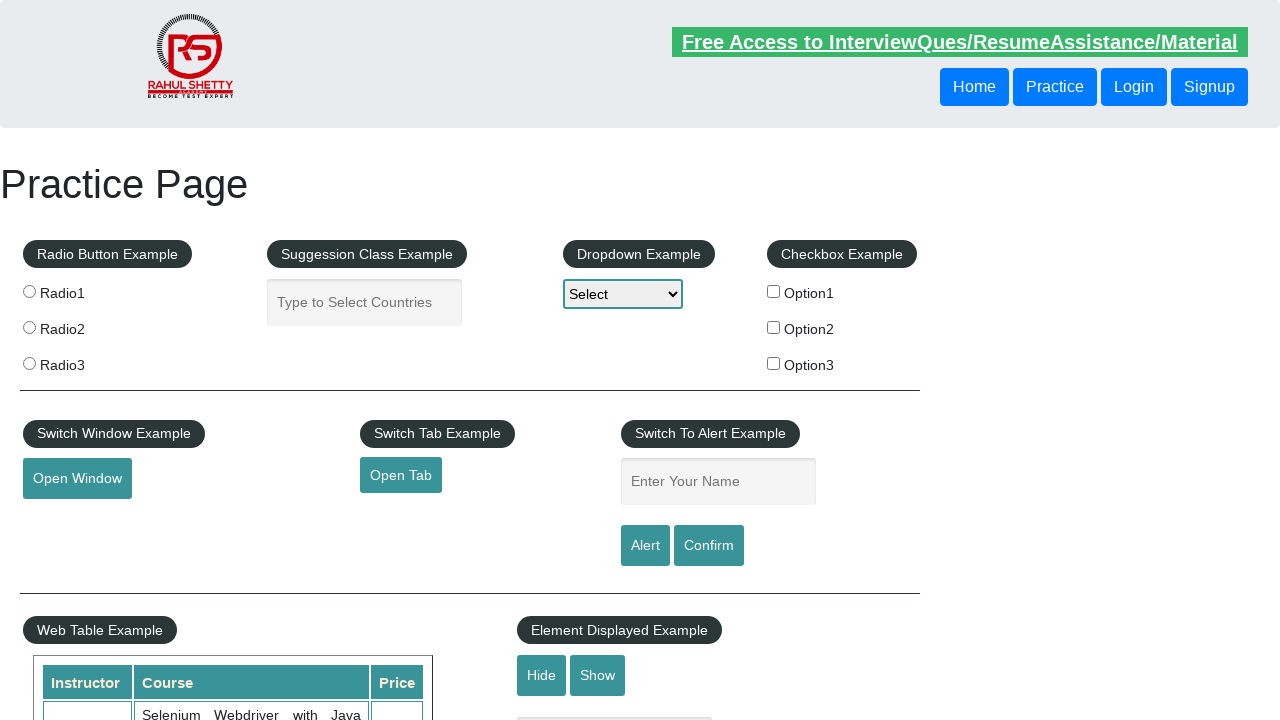

Set up dialog handler to dismiss confirm alert
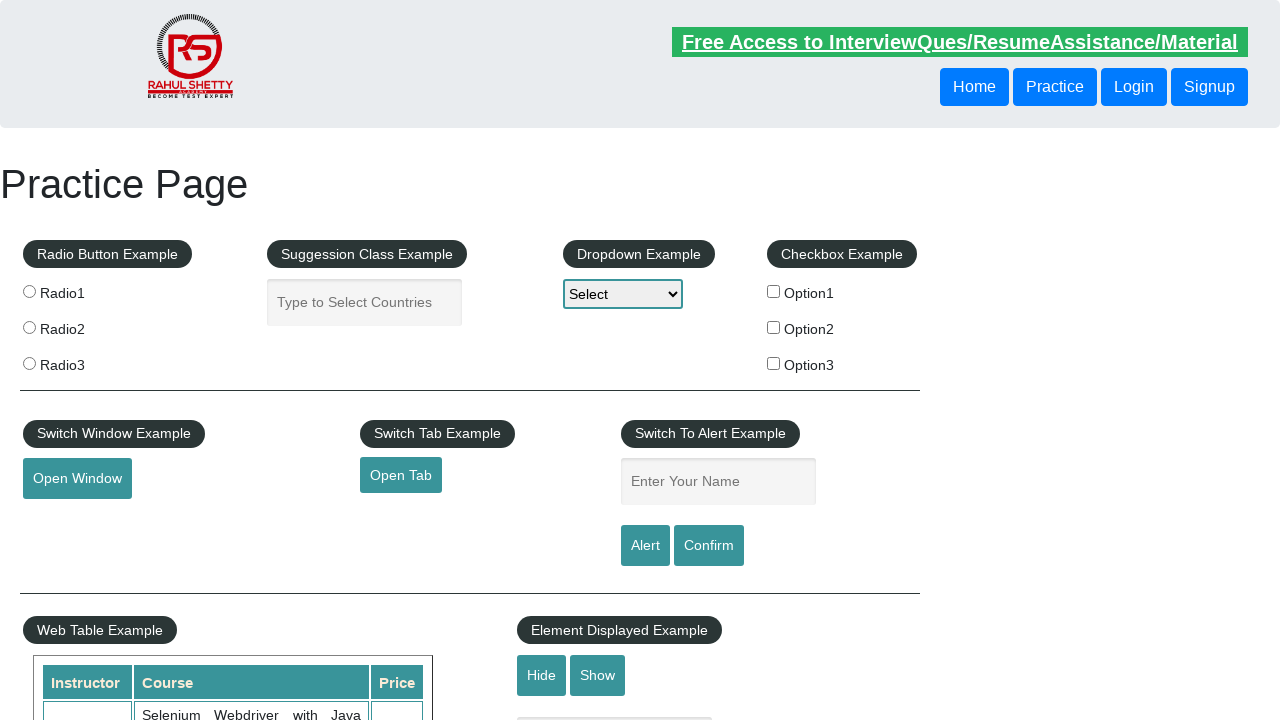

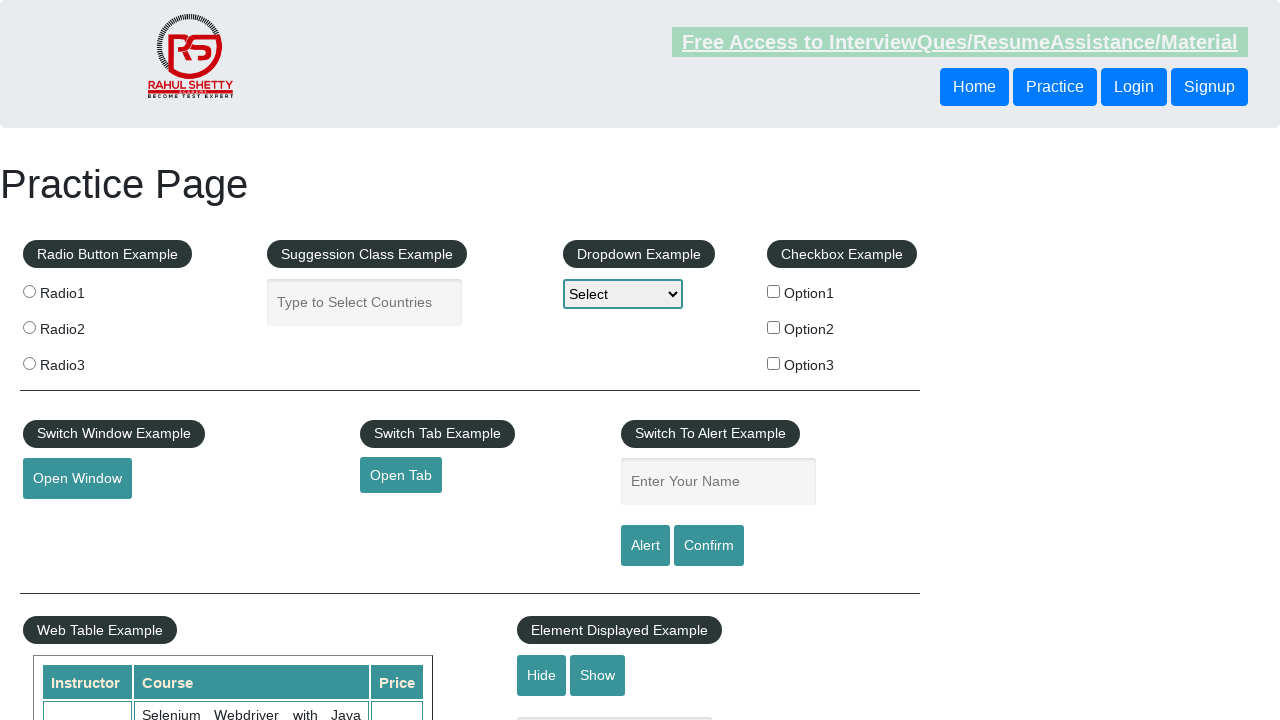